Tests dynamic controls by clicking Remove button, verifying "It's gone!" message appears, then clicking Add button and verifying "It's back!" message appears using explicit wait

Starting URL: https://the-internet.herokuapp.com/dynamic_controls

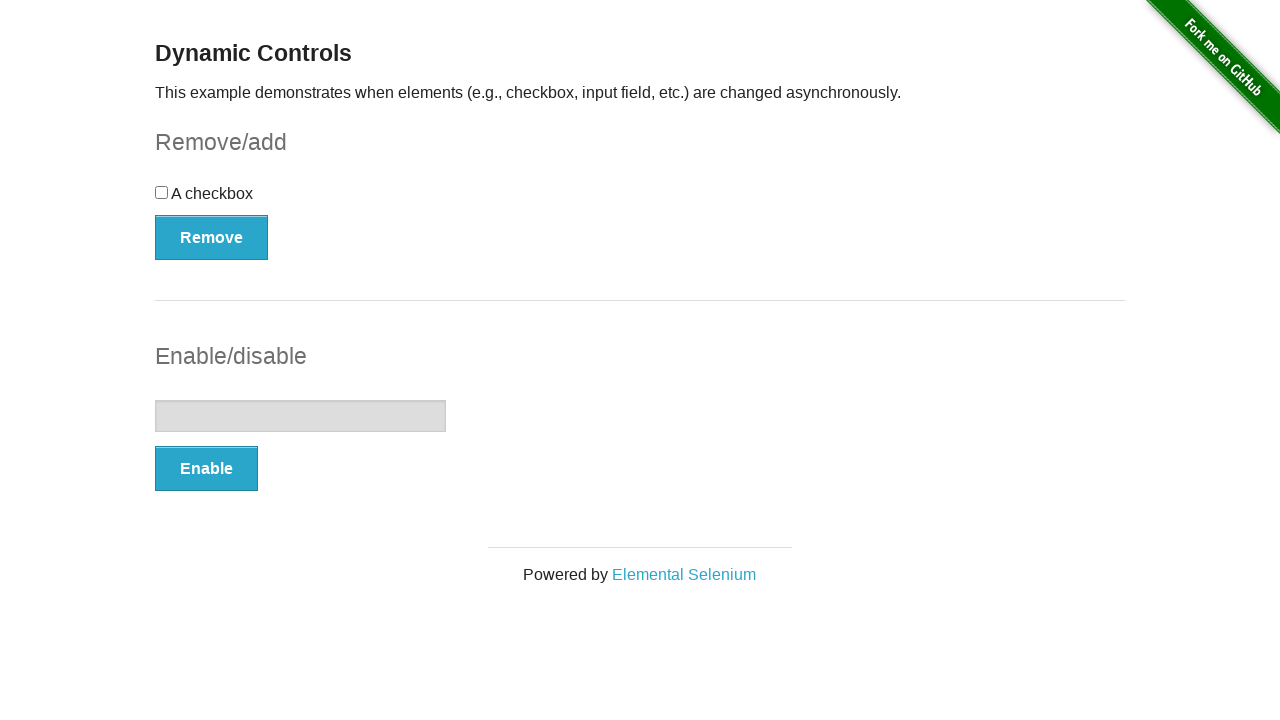

Clicked Remove button at (212, 237) on xpath=//button[text()='Remove']
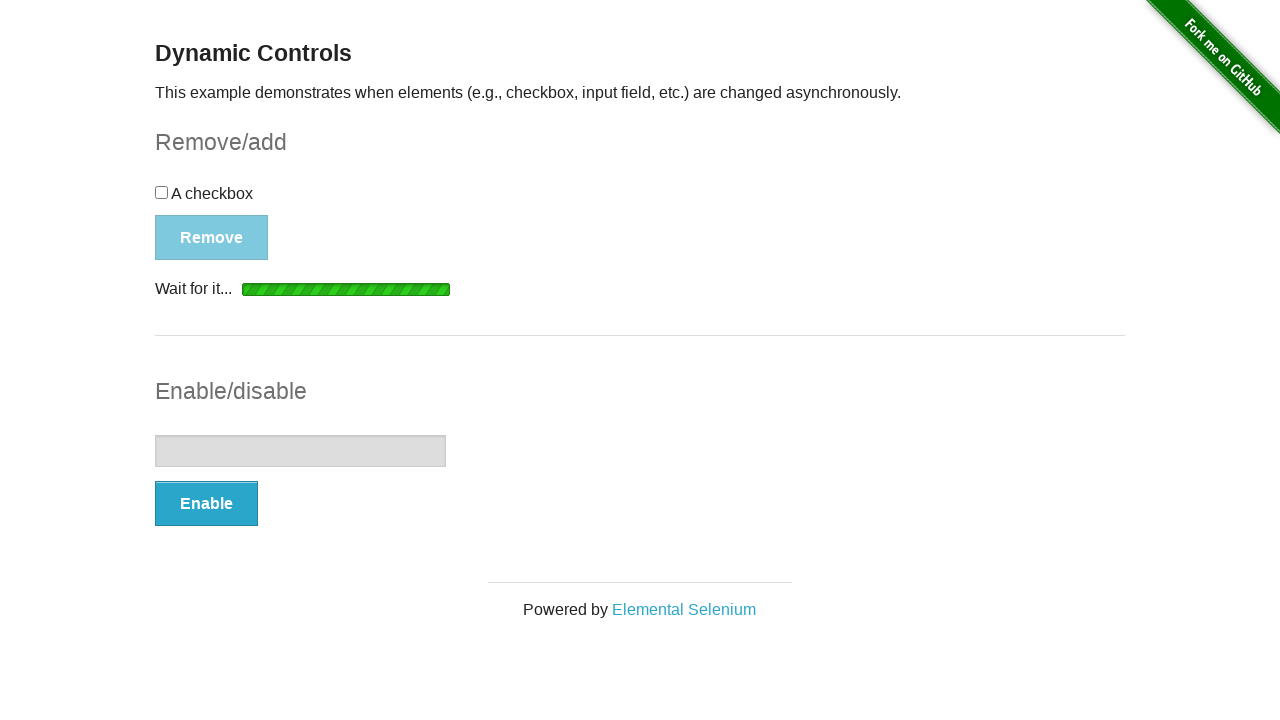

Waited for message element to become visible
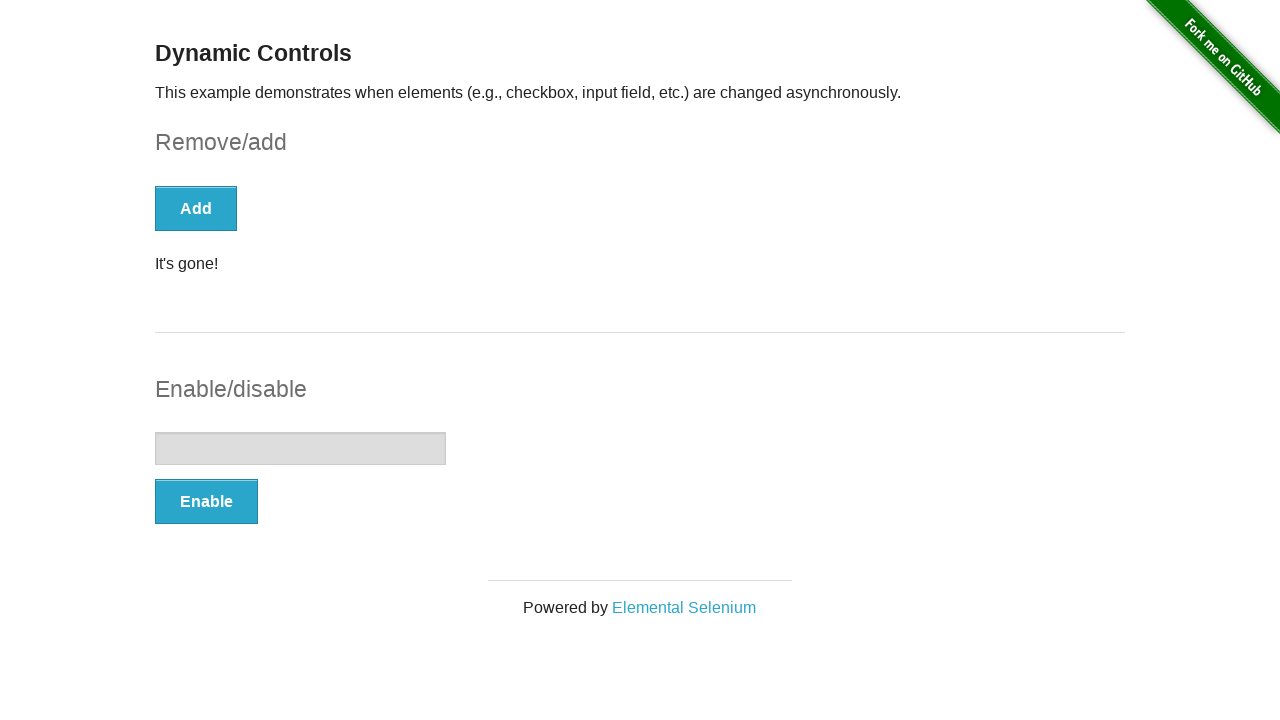

Verified 'It's gone!' message is visible after Remove button click
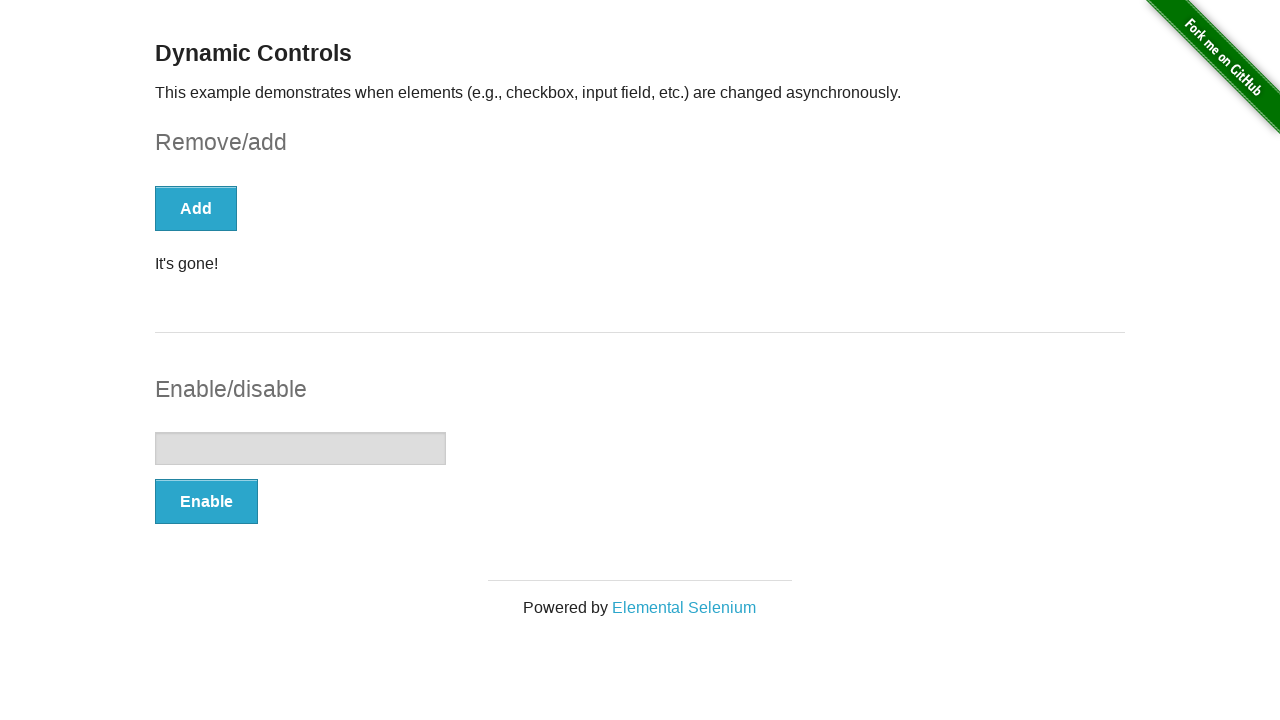

Clicked Add button at (196, 208) on xpath=//button[text()='Add']
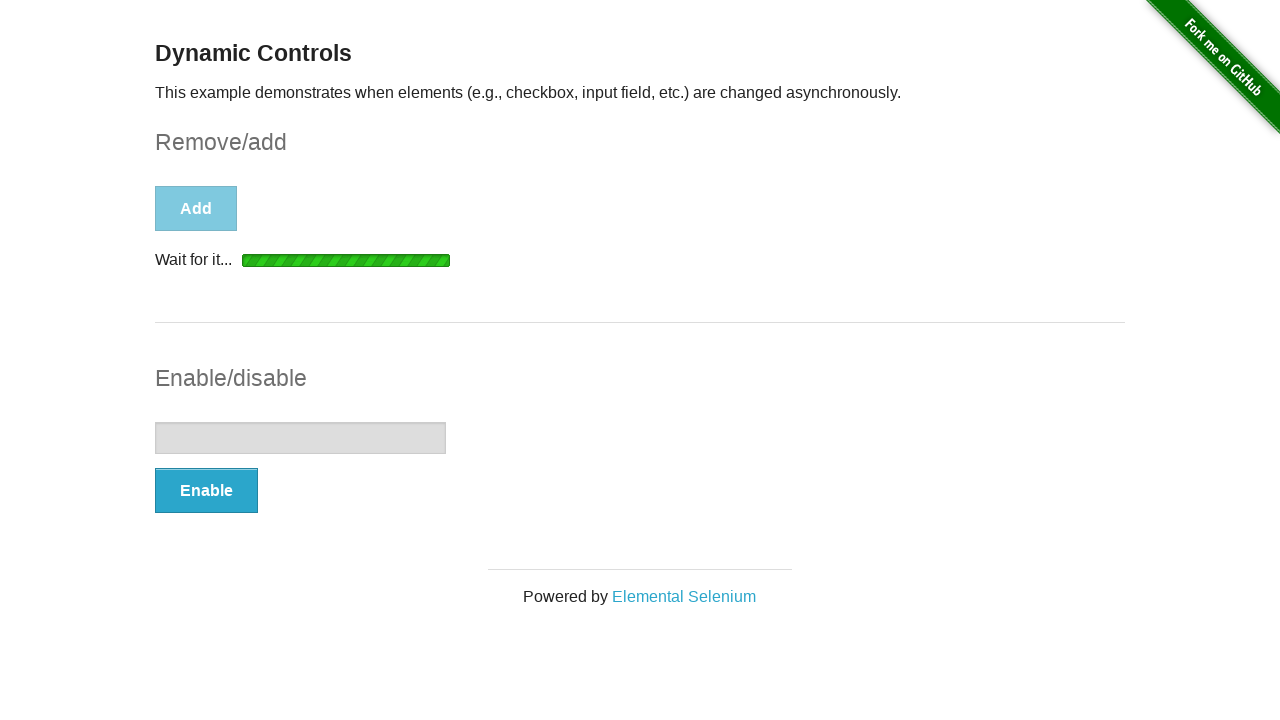

Waited for message element to become visible
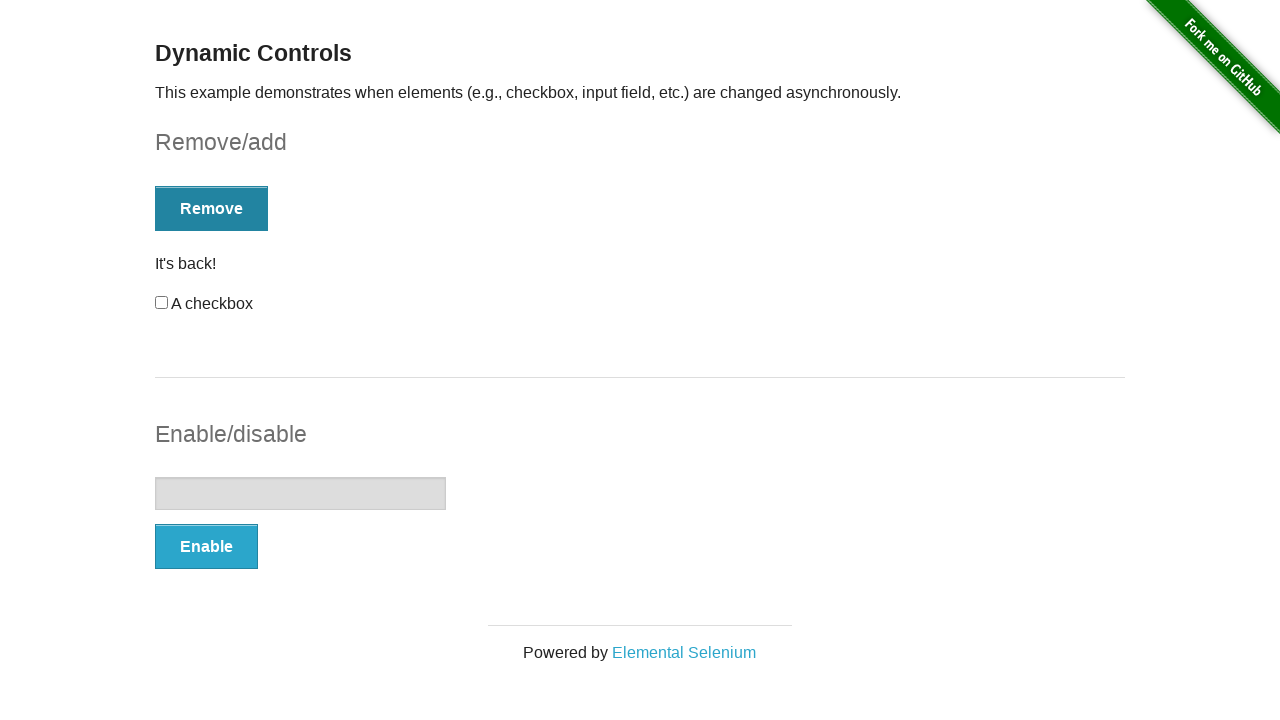

Verified 'It's back!' message is visible after Add button click
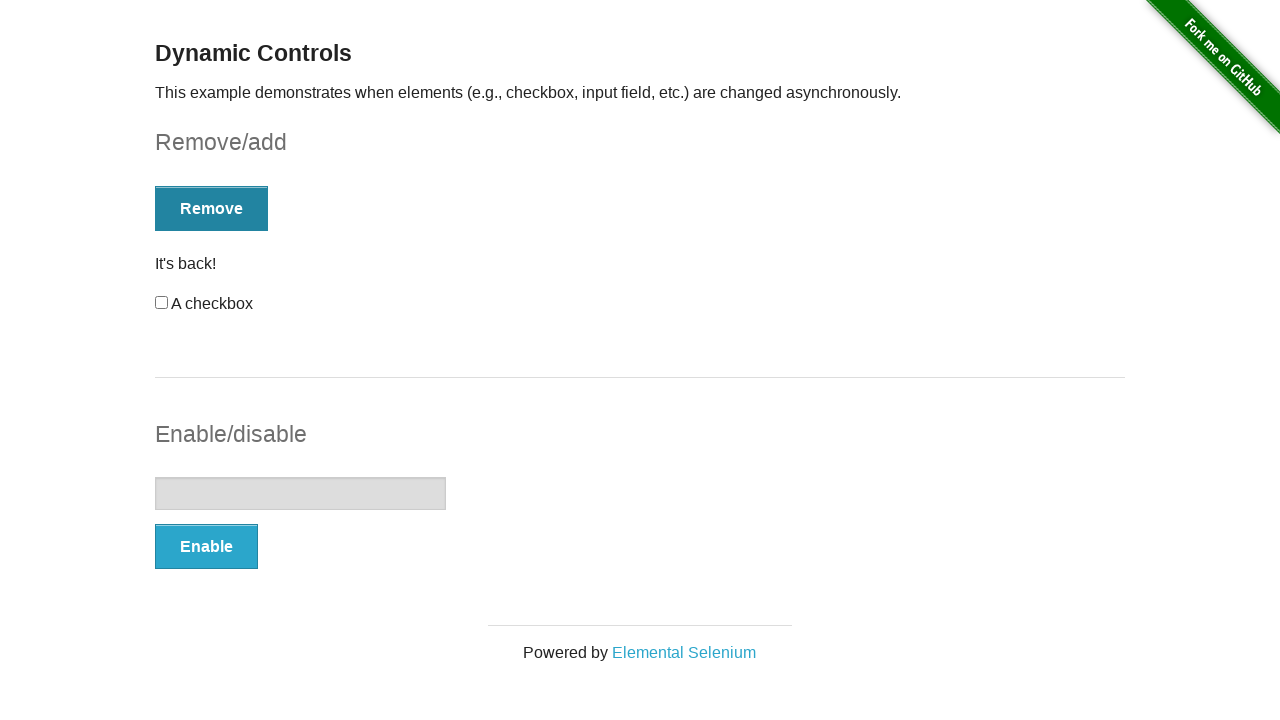

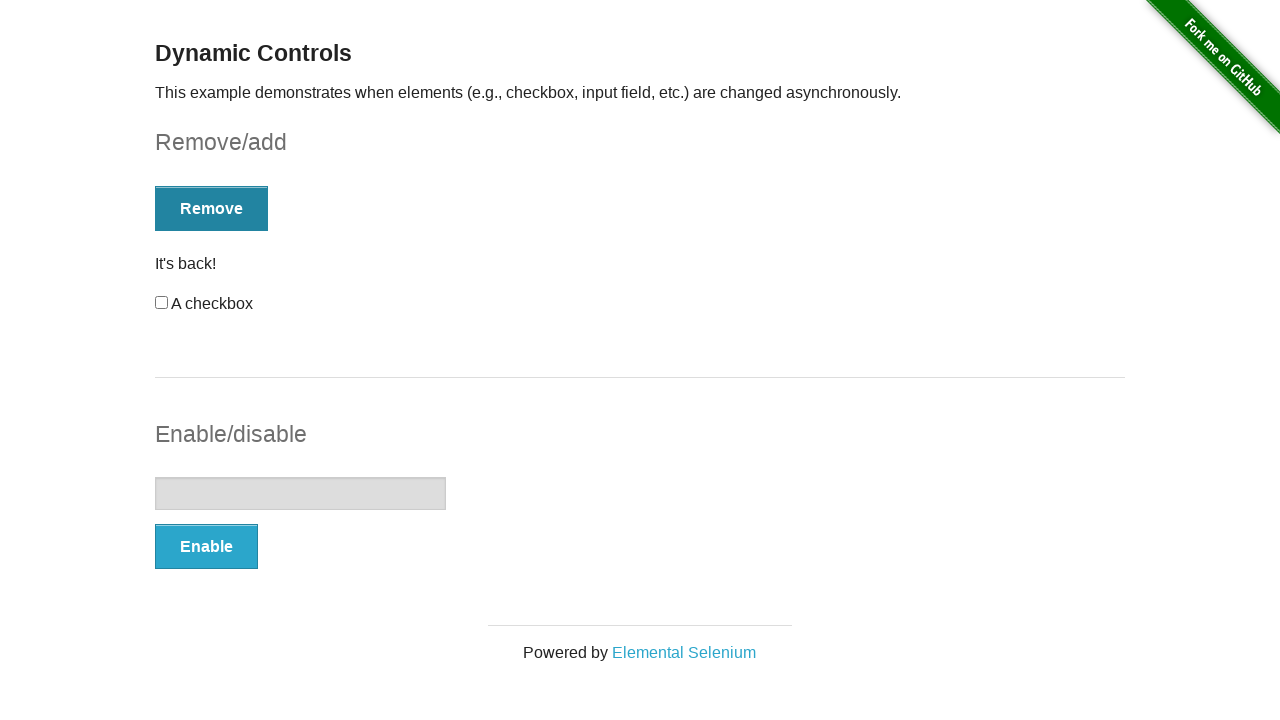